Tests checkbox interactions on a demo page by clicking checkboxes on and off multiple times to verify toggle behavior

Starting URL: https://the-internet.herokuapp.com/checkboxes

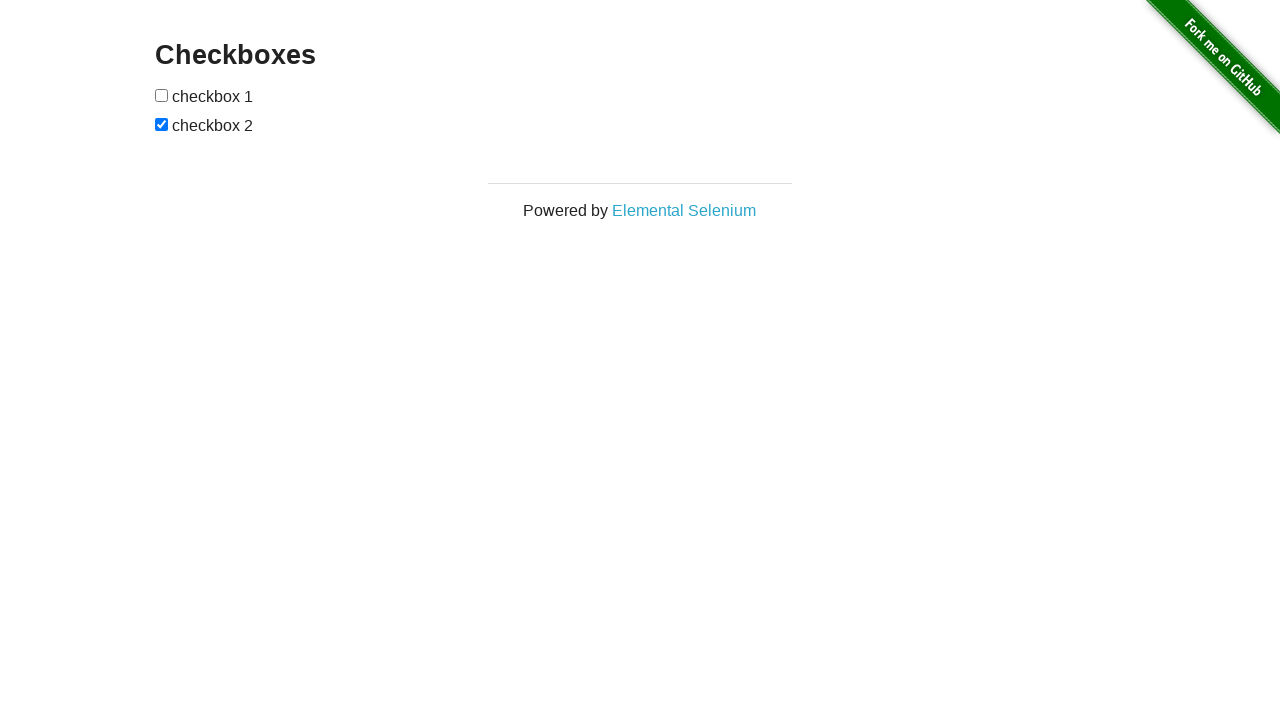

Clicked first checkbox to select it at (162, 95) on xpath=//input[1]
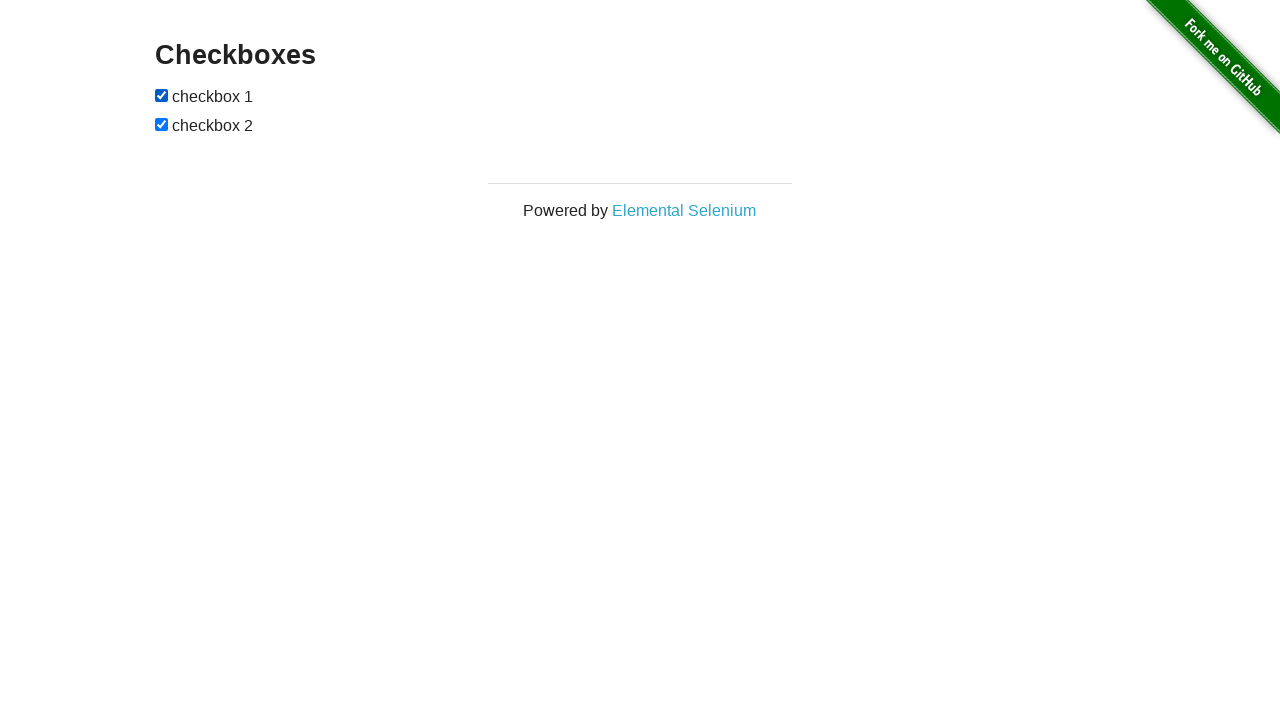

Clicked first checkbox again to deselect it at (162, 95) on xpath=//input[1]
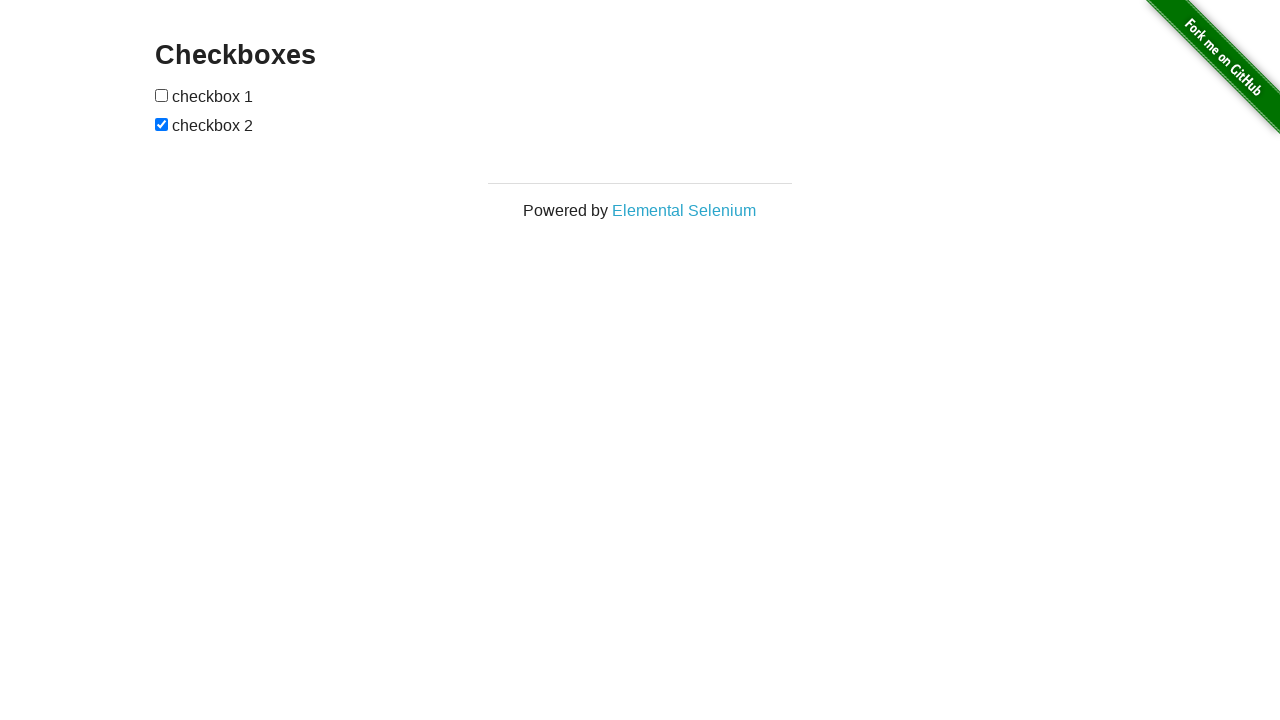

Clicked second checkbox to toggle it at (162, 124) on xpath=//input[2]
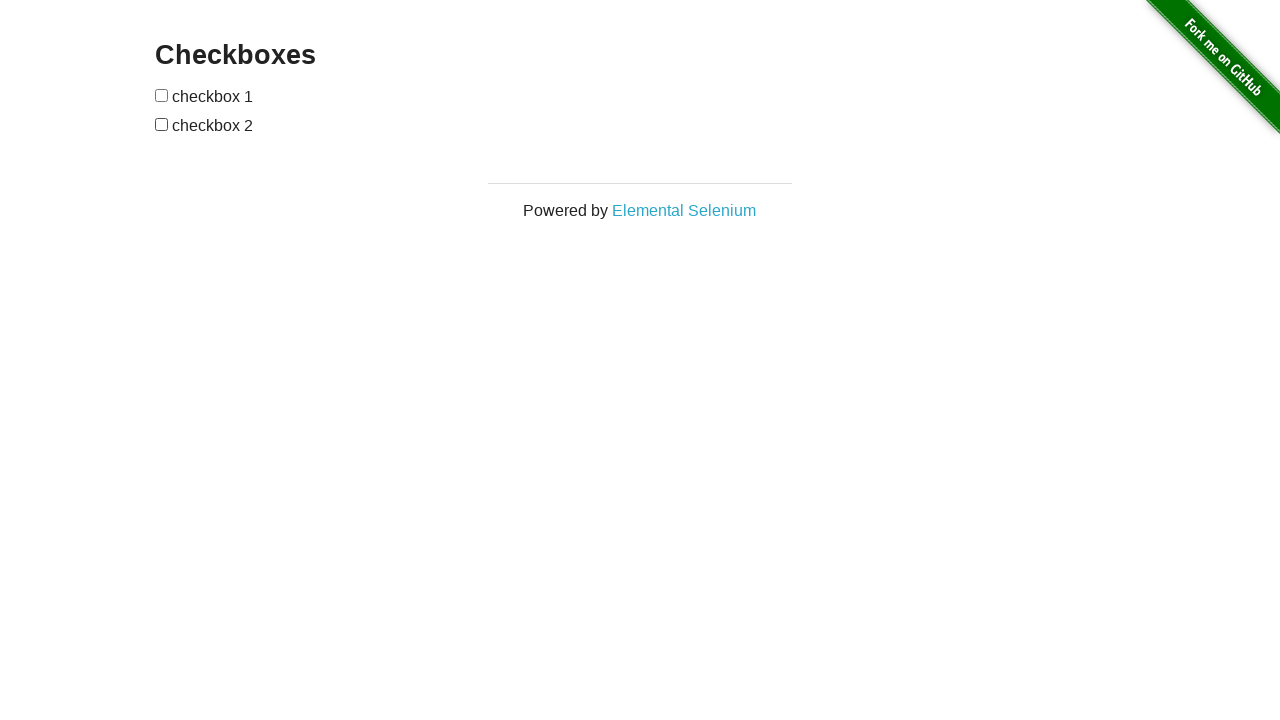

Clicked second checkbox again to toggle it back at (162, 124) on xpath=//input[2]
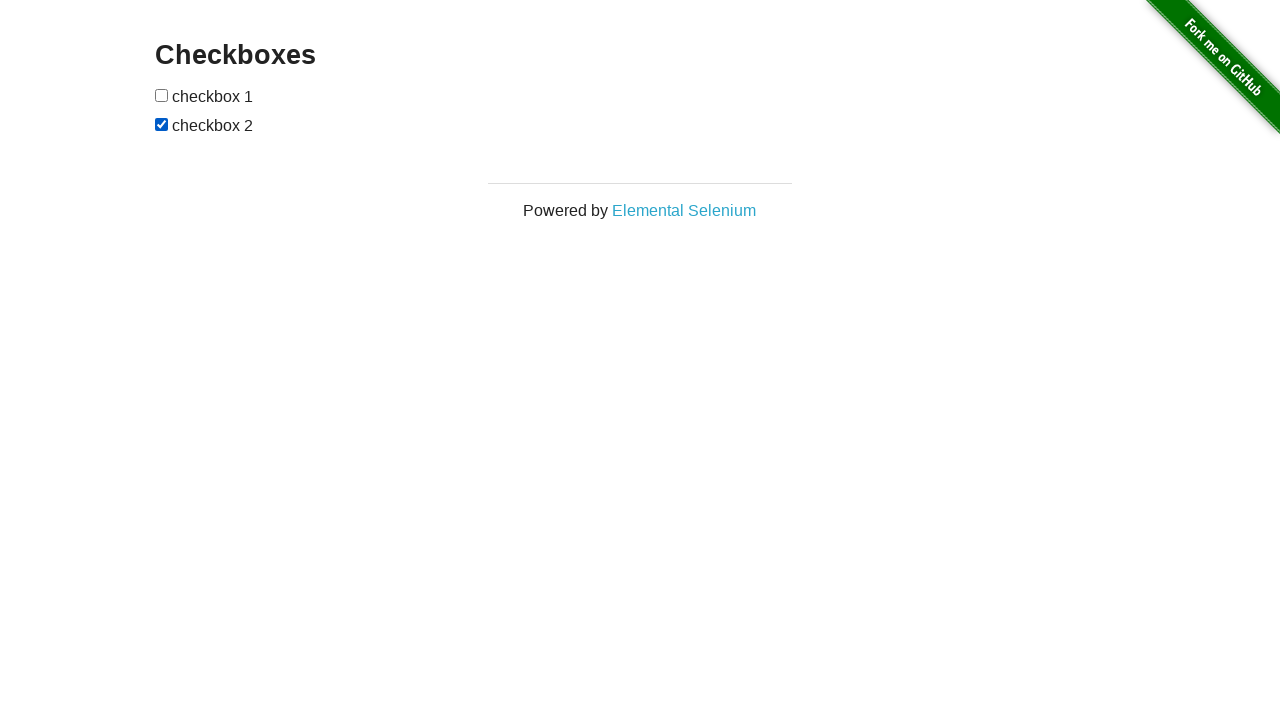

Verified checkboxes are present on the page
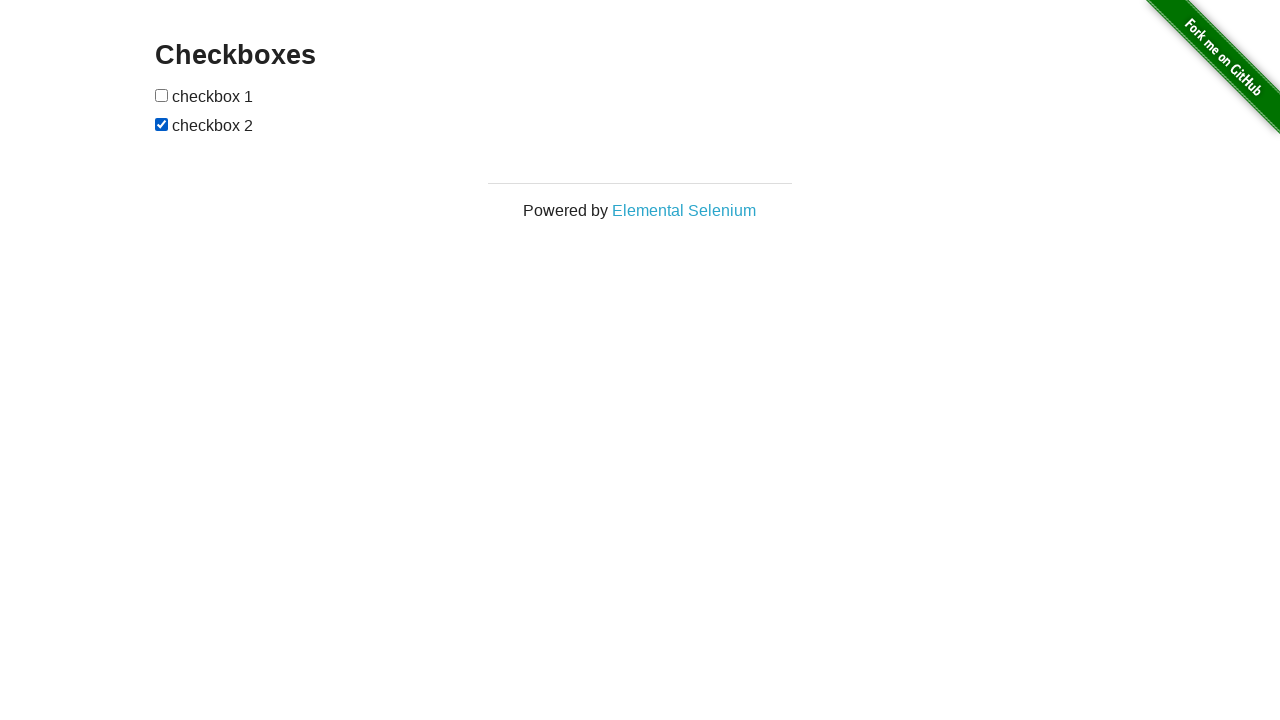

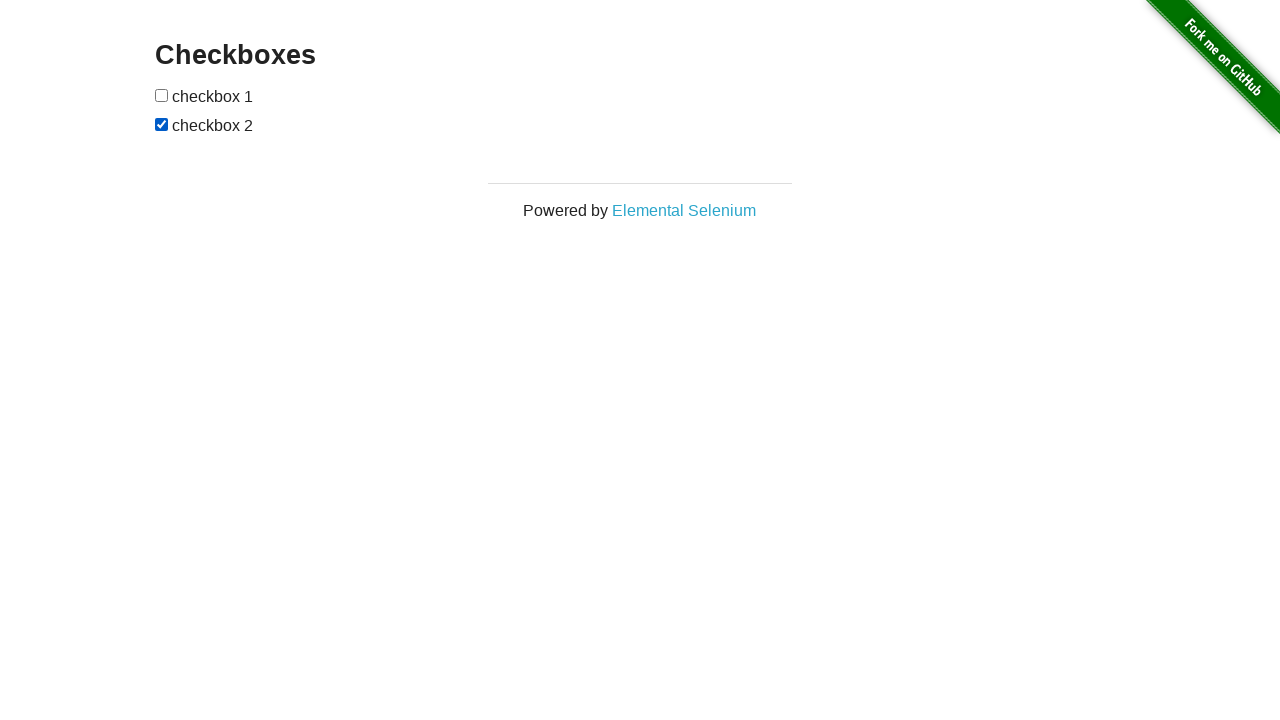